Tests selecting multiple non-consecutive items (1, 4, 7, 12) using Ctrl+click on a selectable grid

Starting URL: https://jqueryui.com/resources/demos/selectable/display-grid.html

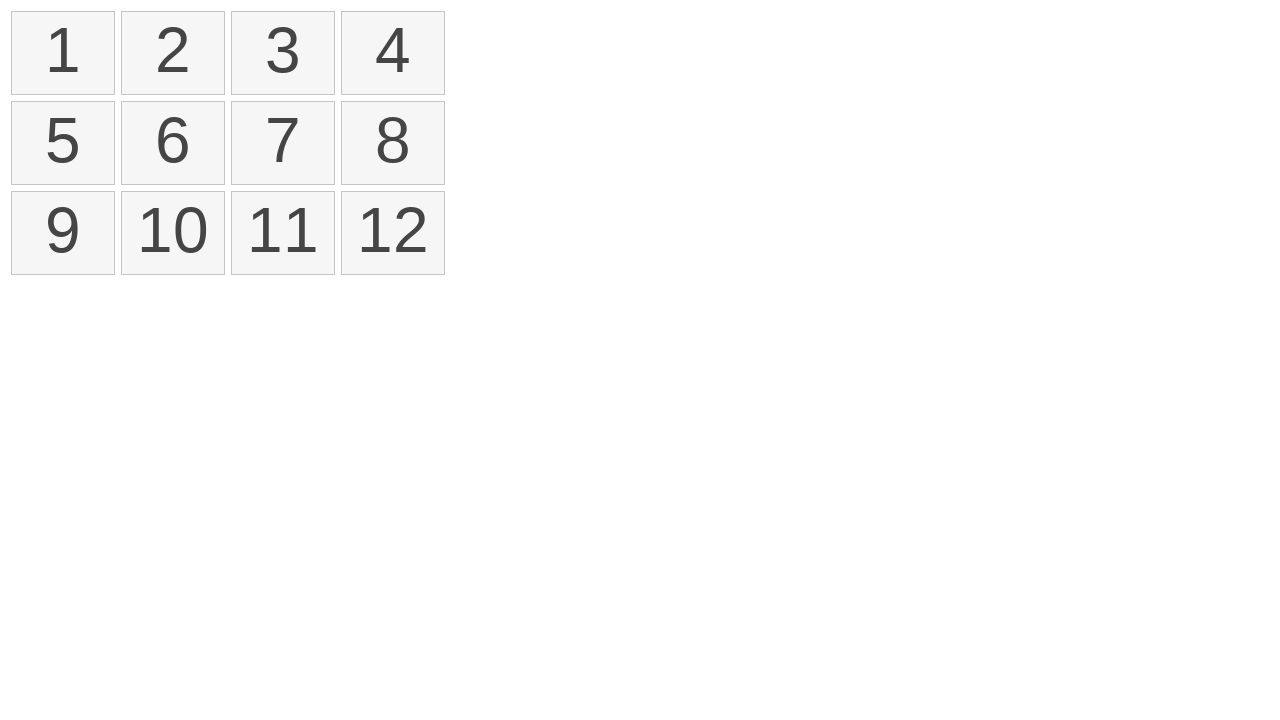

Retrieved all selectable items from the grid
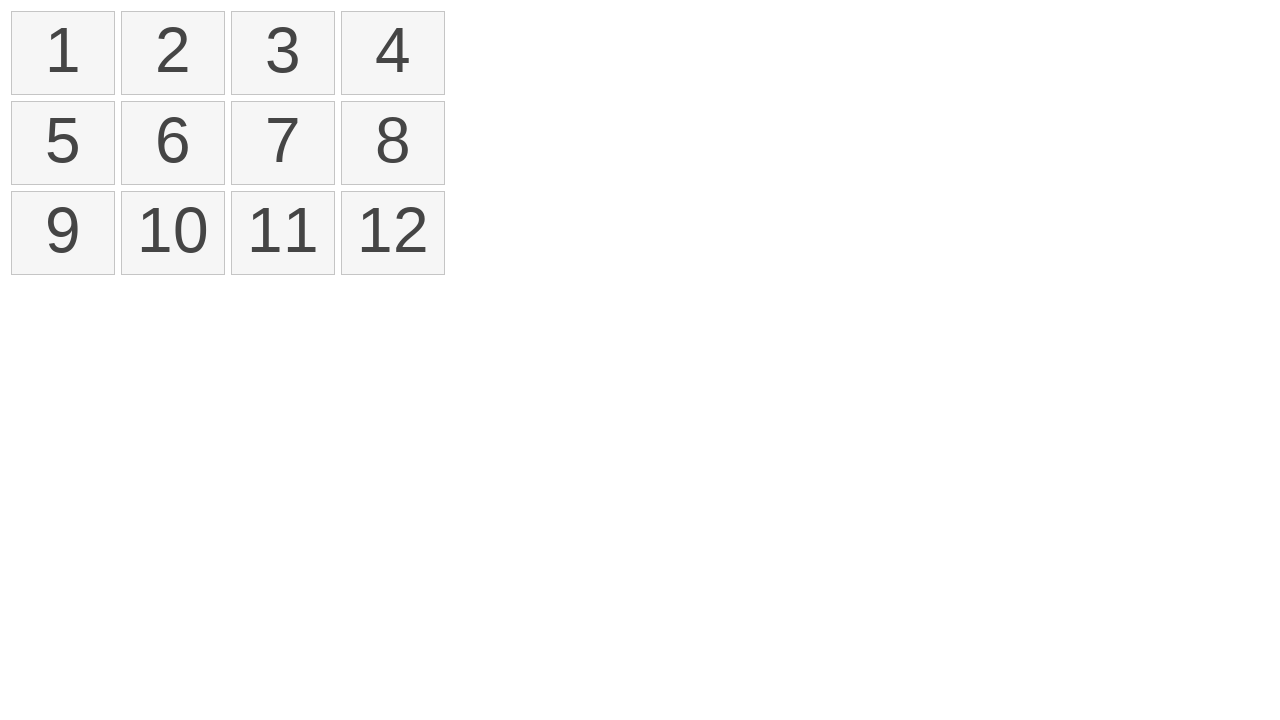

Pressed down Control key to enable multi-select mode
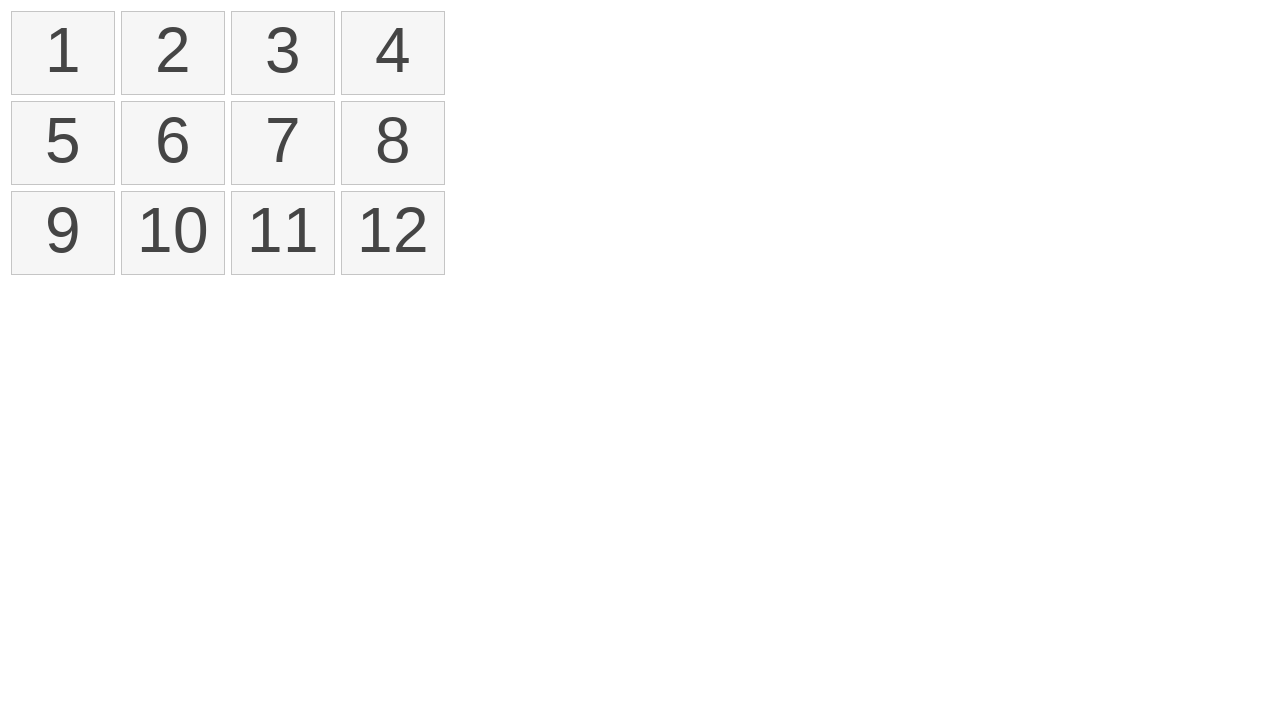

Ctrl+clicked on item 1 at (63, 53) on xpath=//ol[@id='selectable']/li >> nth=0
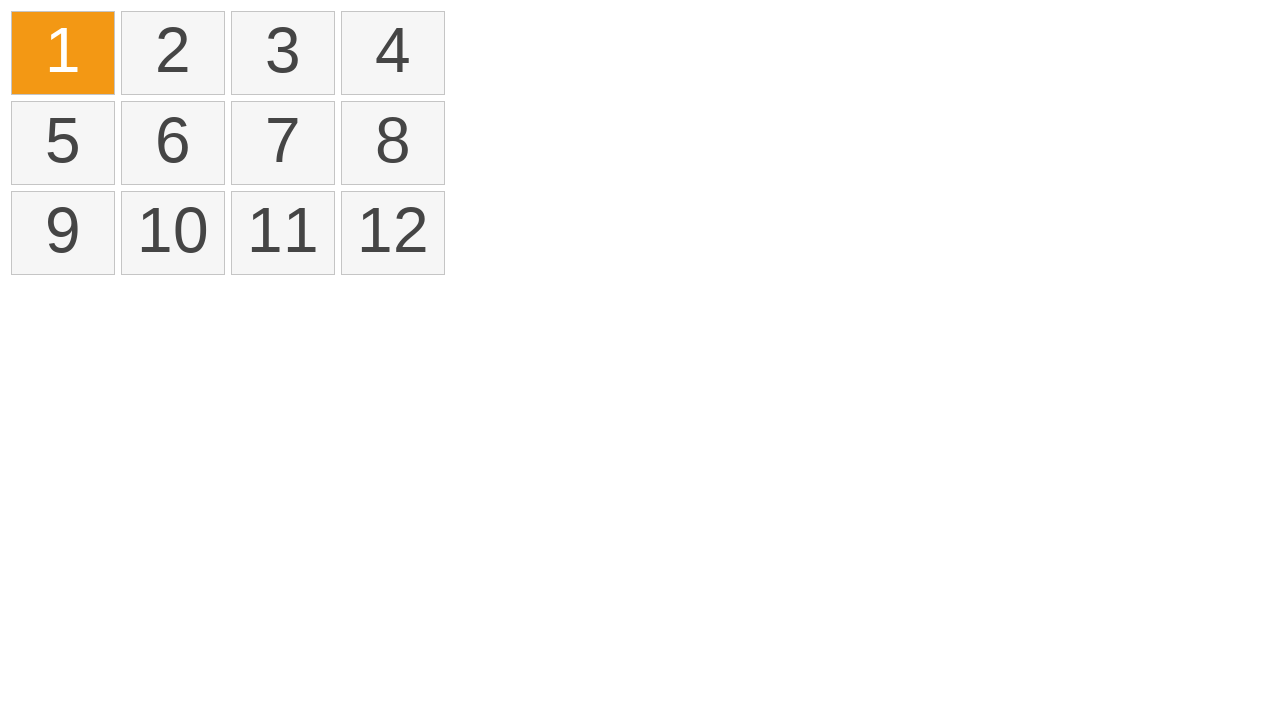

Ctrl+clicked on item 4 at (393, 53) on xpath=//ol[@id='selectable']/li >> nth=3
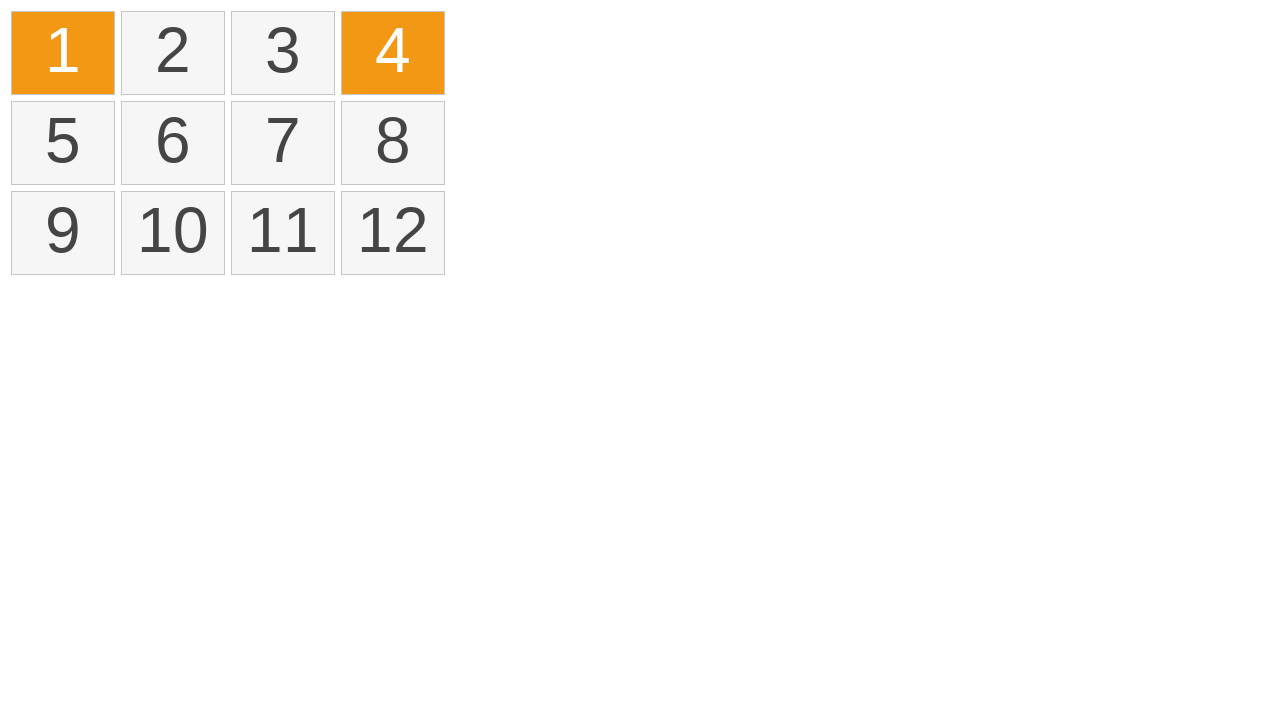

Ctrl+clicked on item 7 at (283, 143) on xpath=//ol[@id='selectable']/li >> nth=6
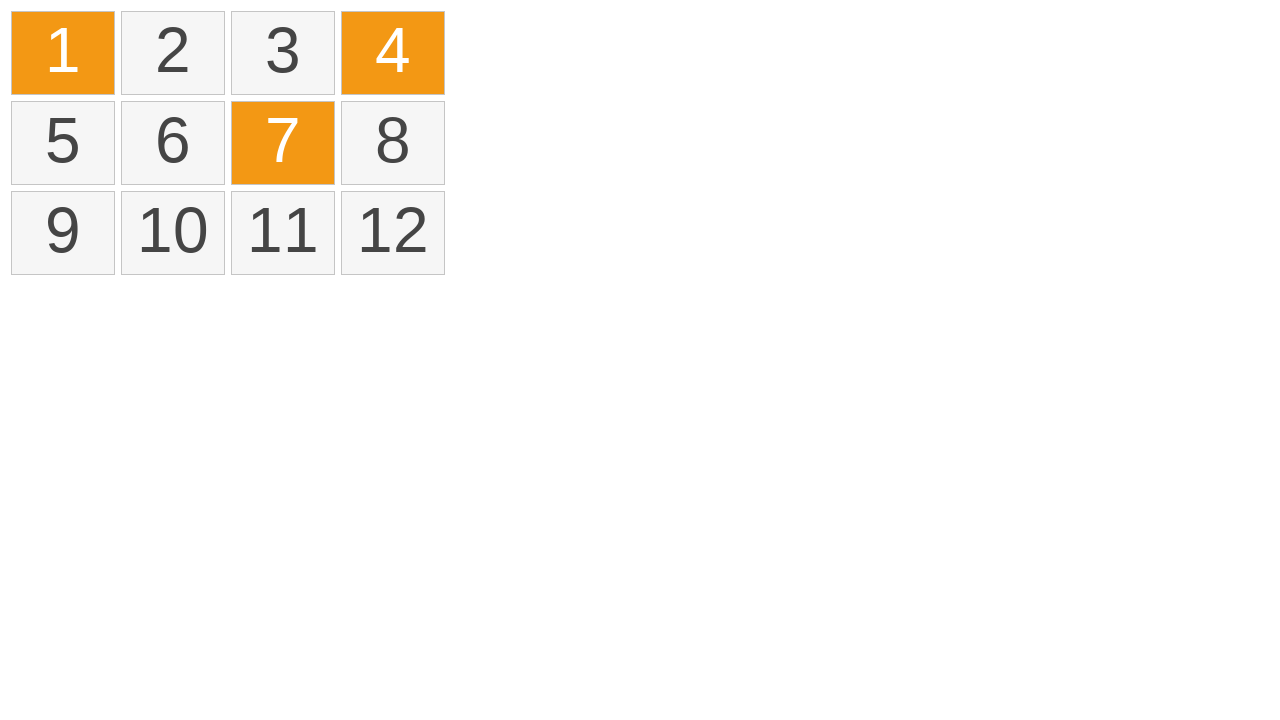

Ctrl+clicked on item 12 at (393, 233) on xpath=//ol[@id='selectable']/li >> nth=11
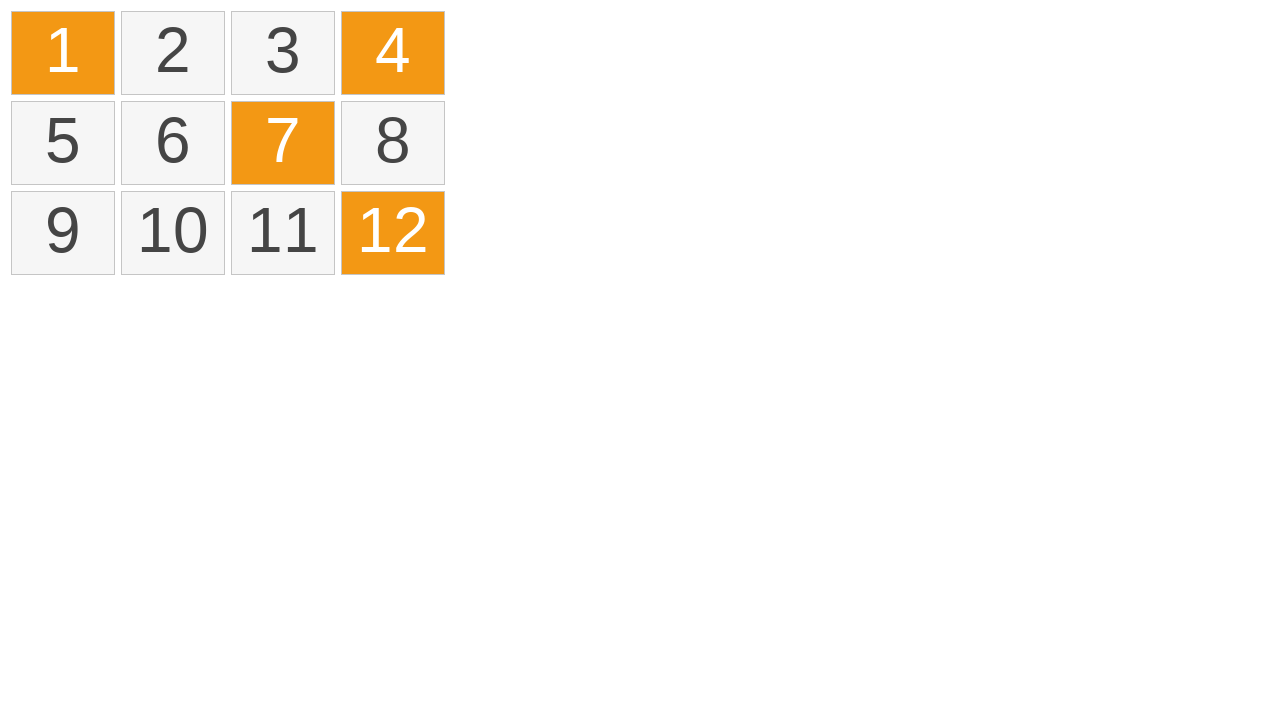

Released Control key
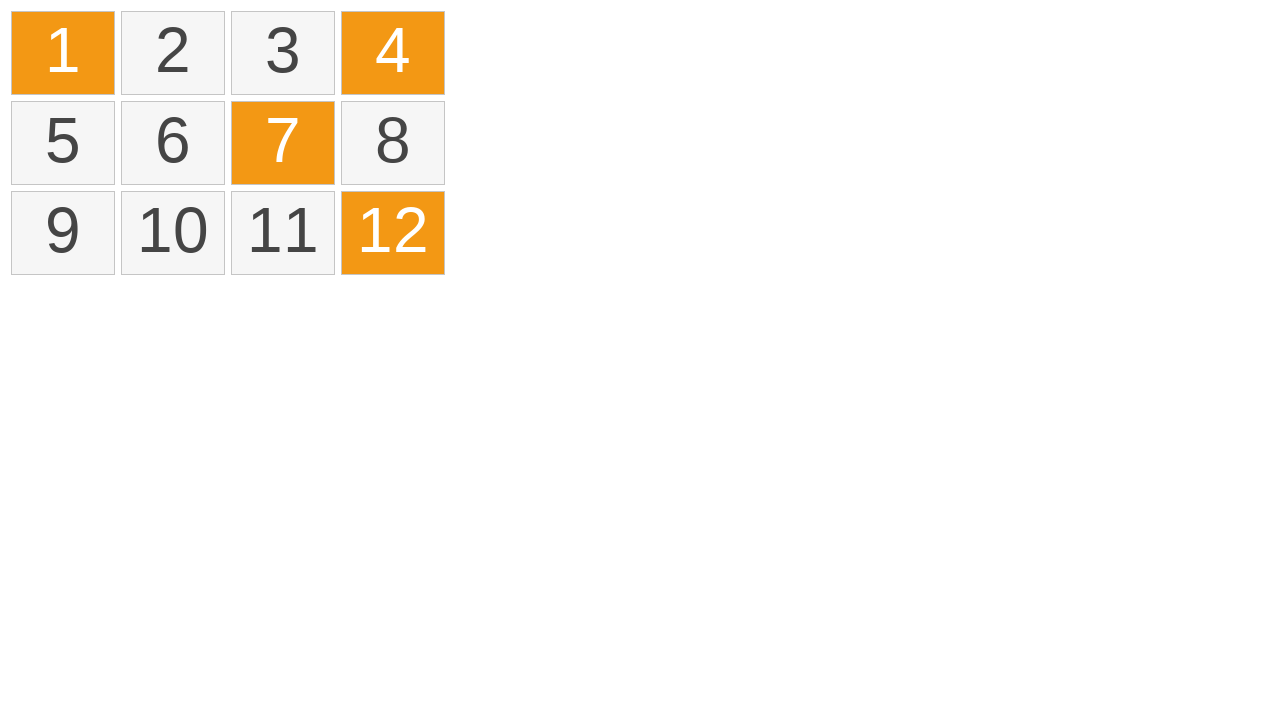

Verified that selected items are visible with ui-selected class
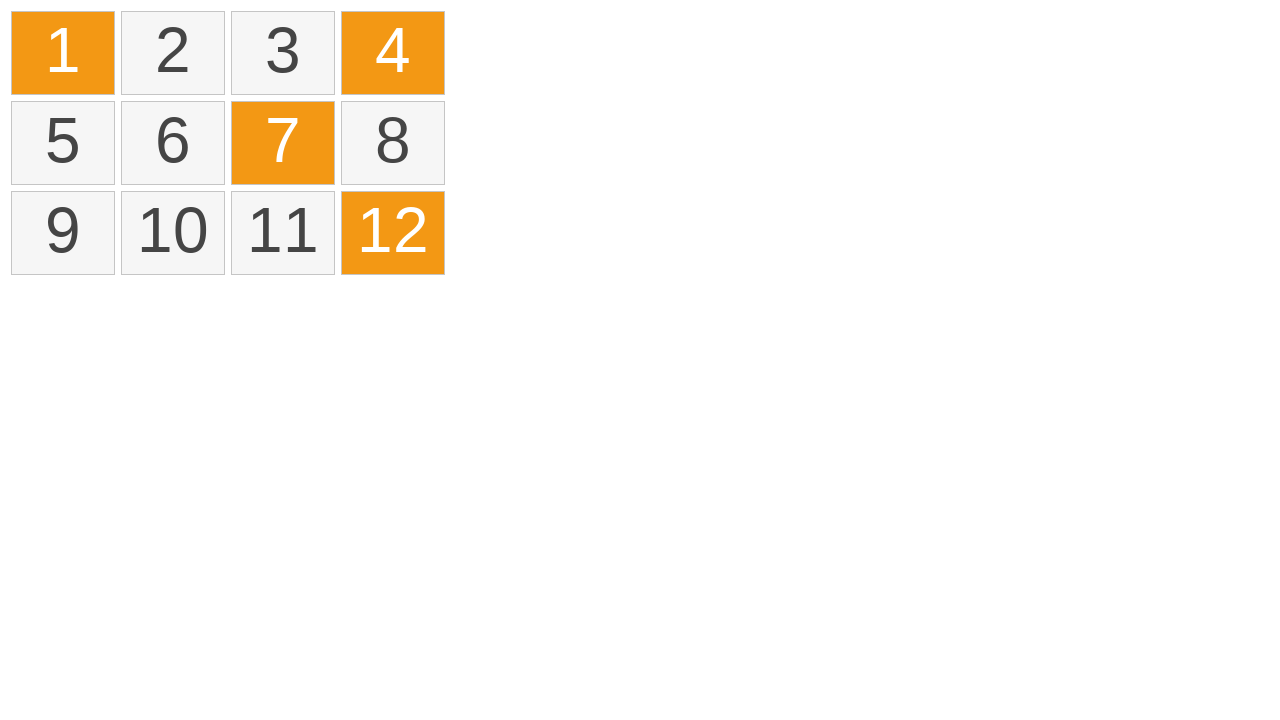

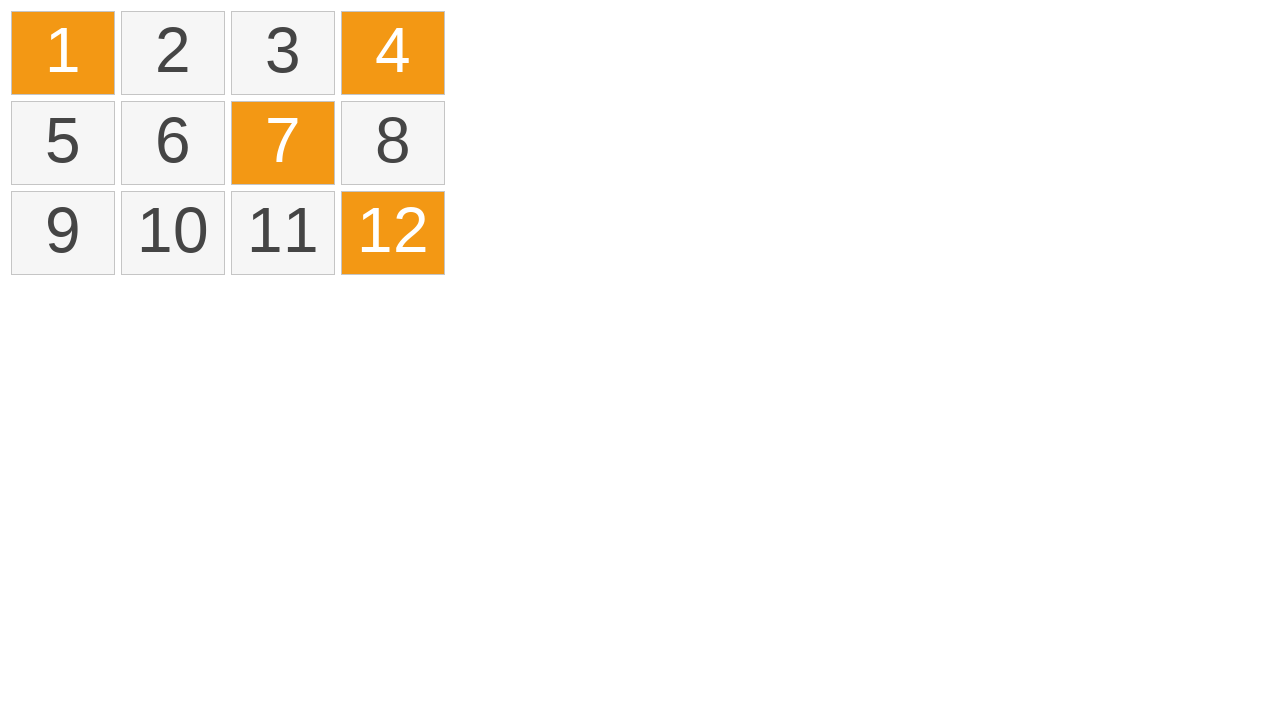